Tests hover functionality by moving the mouse over user avatar images to reveal hidden user names beneath each image.

Starting URL: https://the-internet.herokuapp.com/hovers

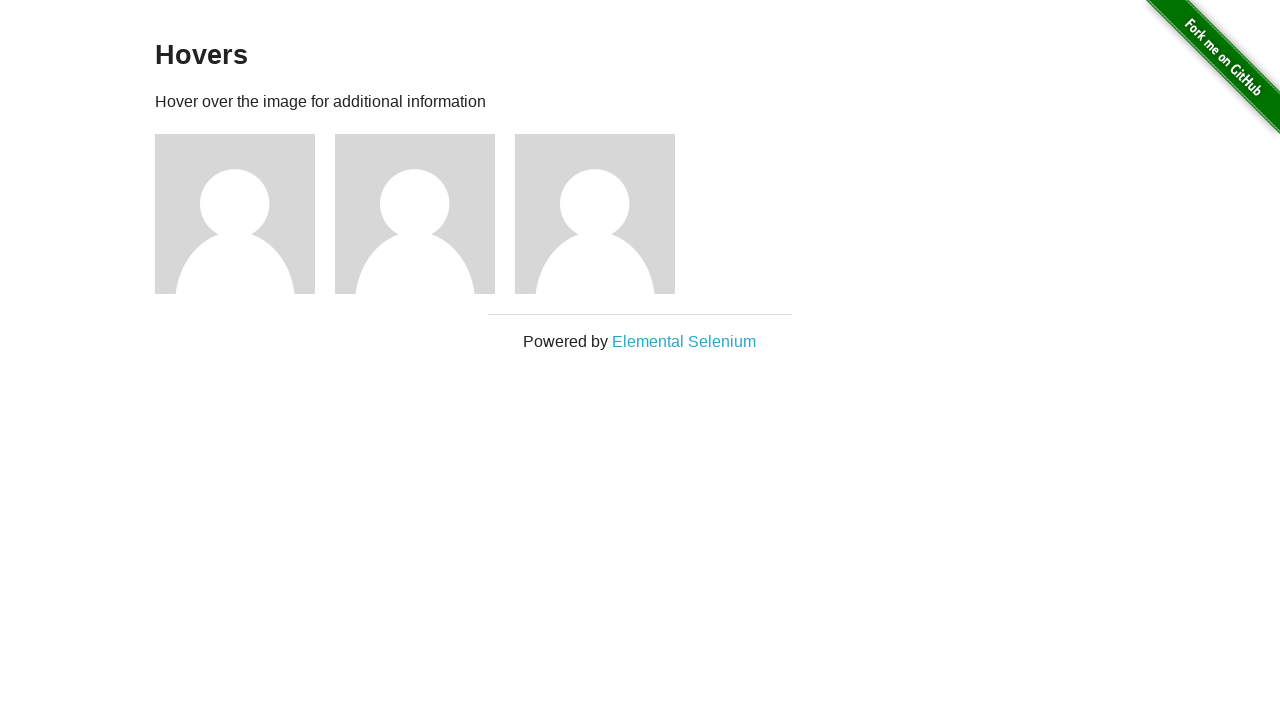

Waited for user avatar images to load on the hovers page
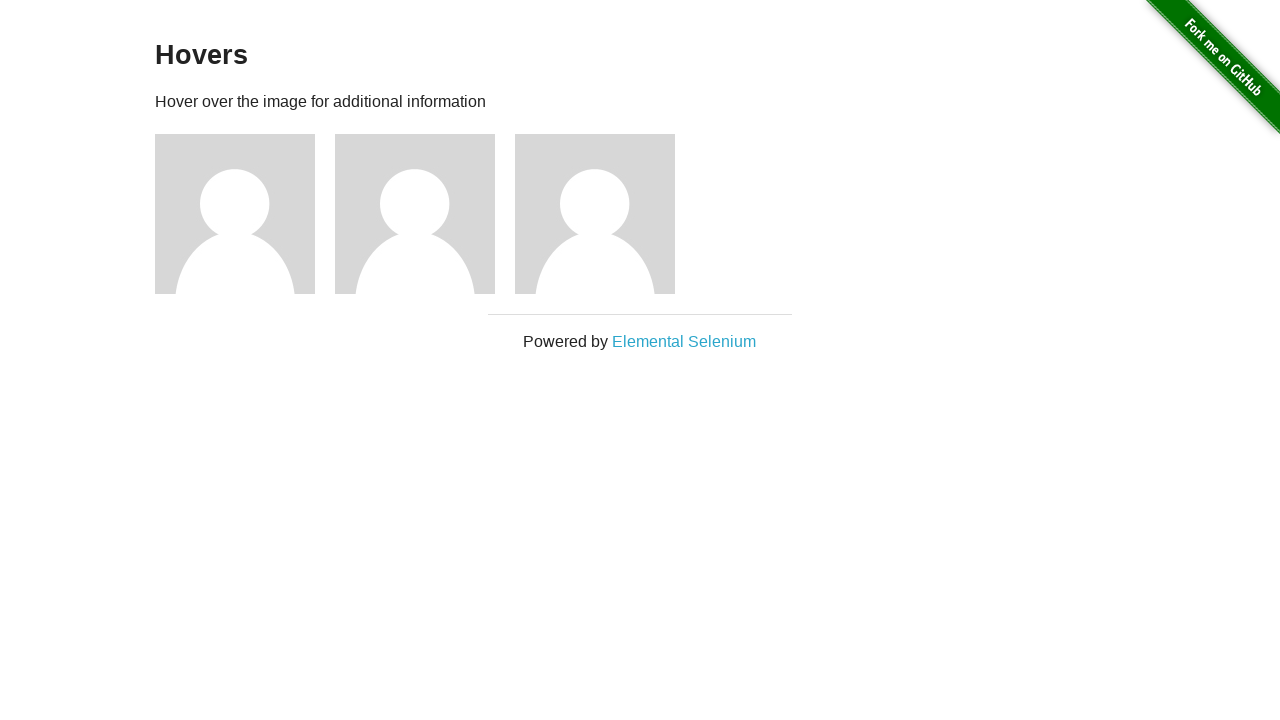

Retrieved all user avatar images
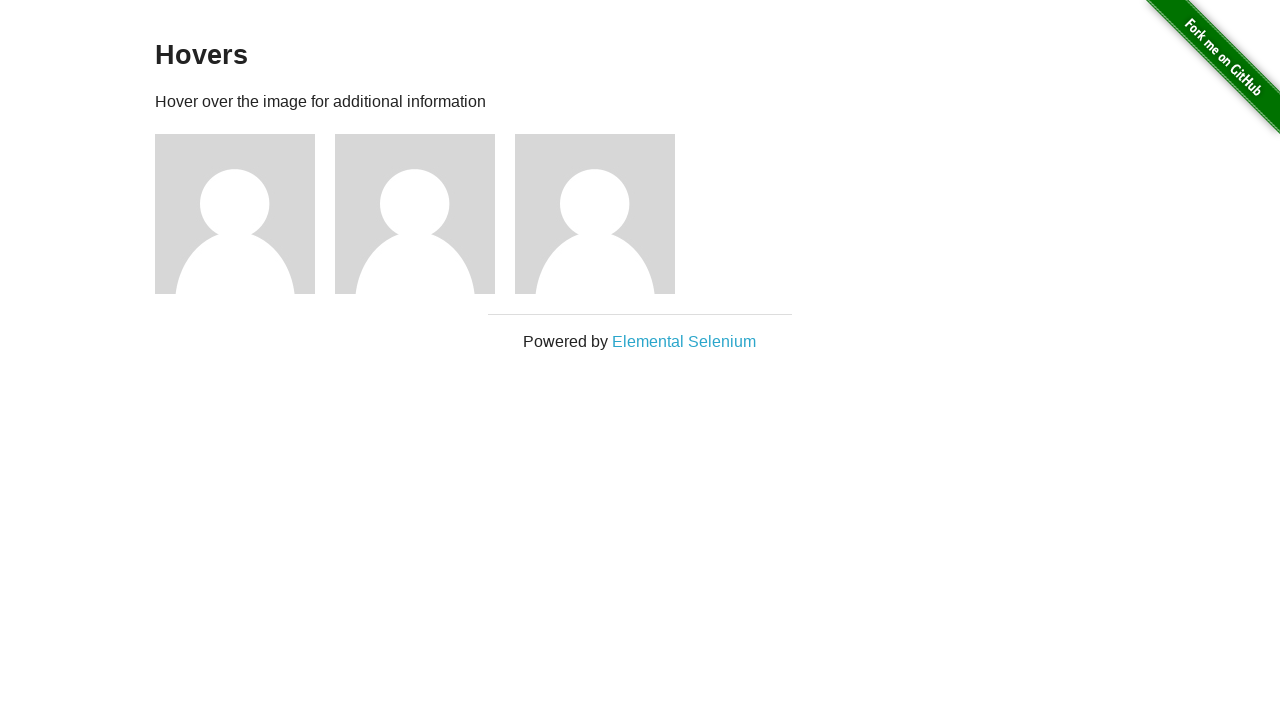

Hovered over user avatar image 1 to reveal hidden user name at (235, 214) on img[alt='User Avatar'] >> nth=0
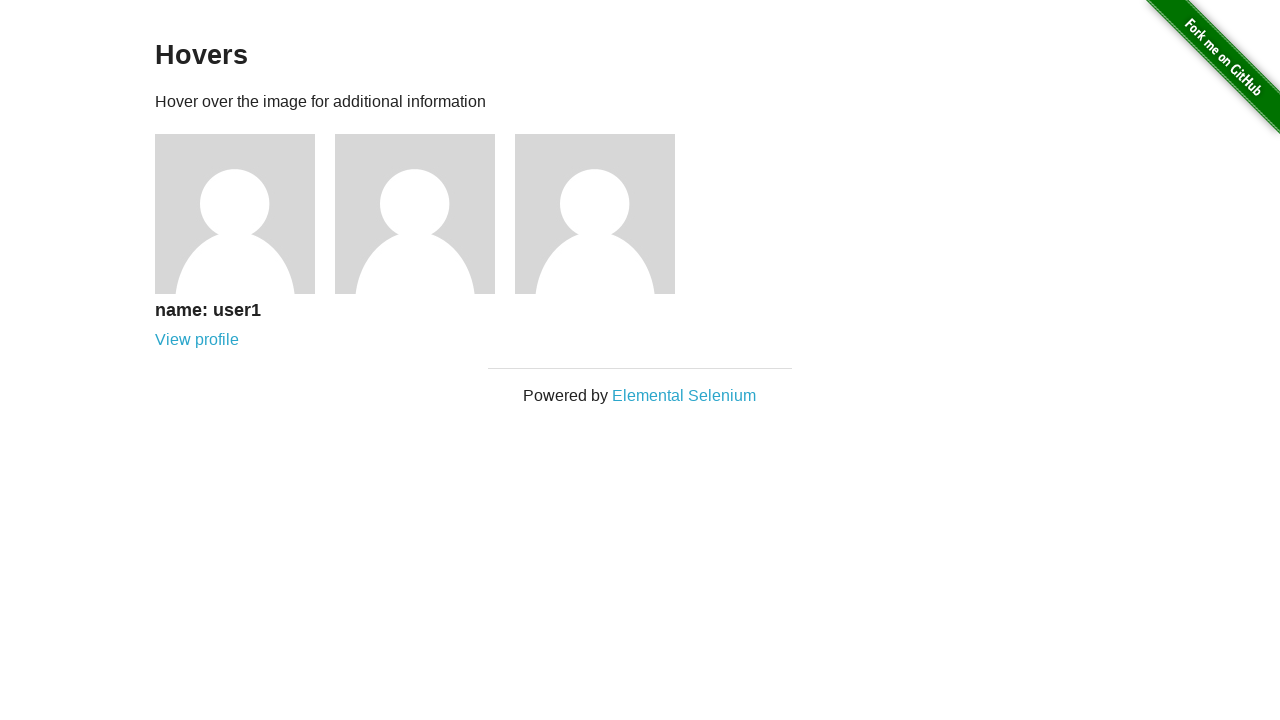

Waited 500ms to observe hover effect on avatar 1
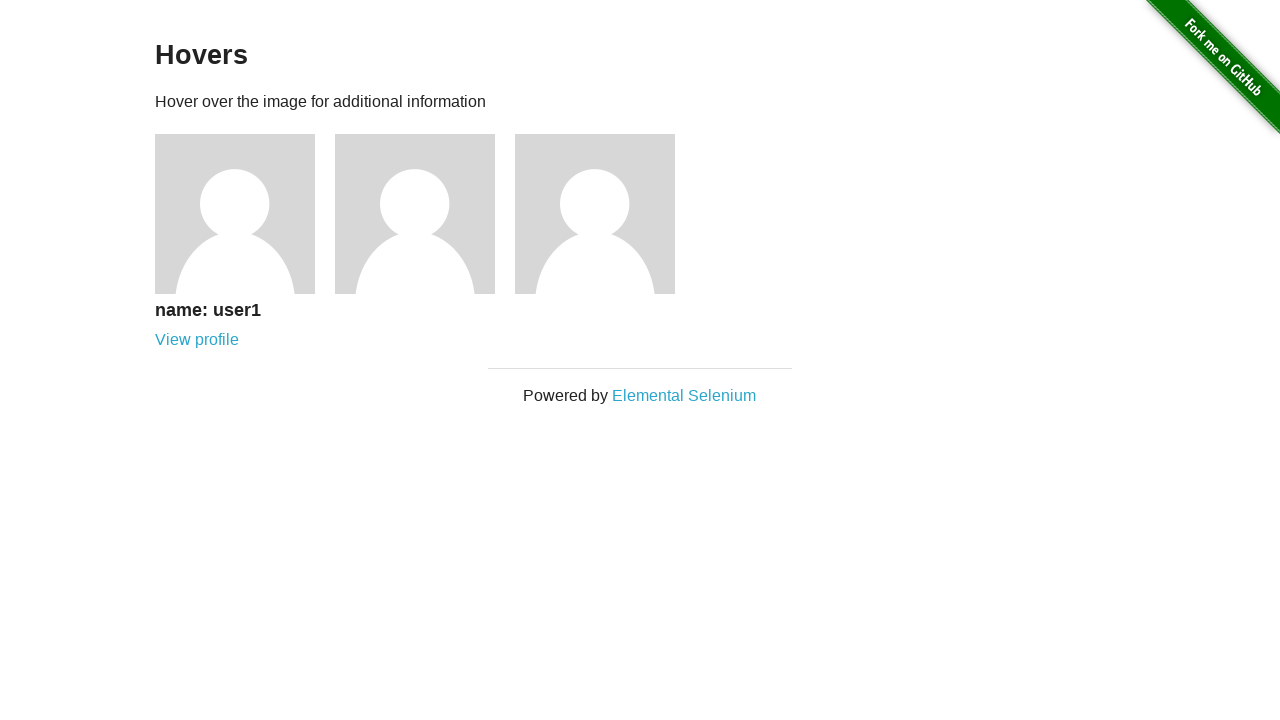

Hovered over user avatar image 2 to reveal hidden user name at (415, 214) on img[alt='User Avatar'] >> nth=1
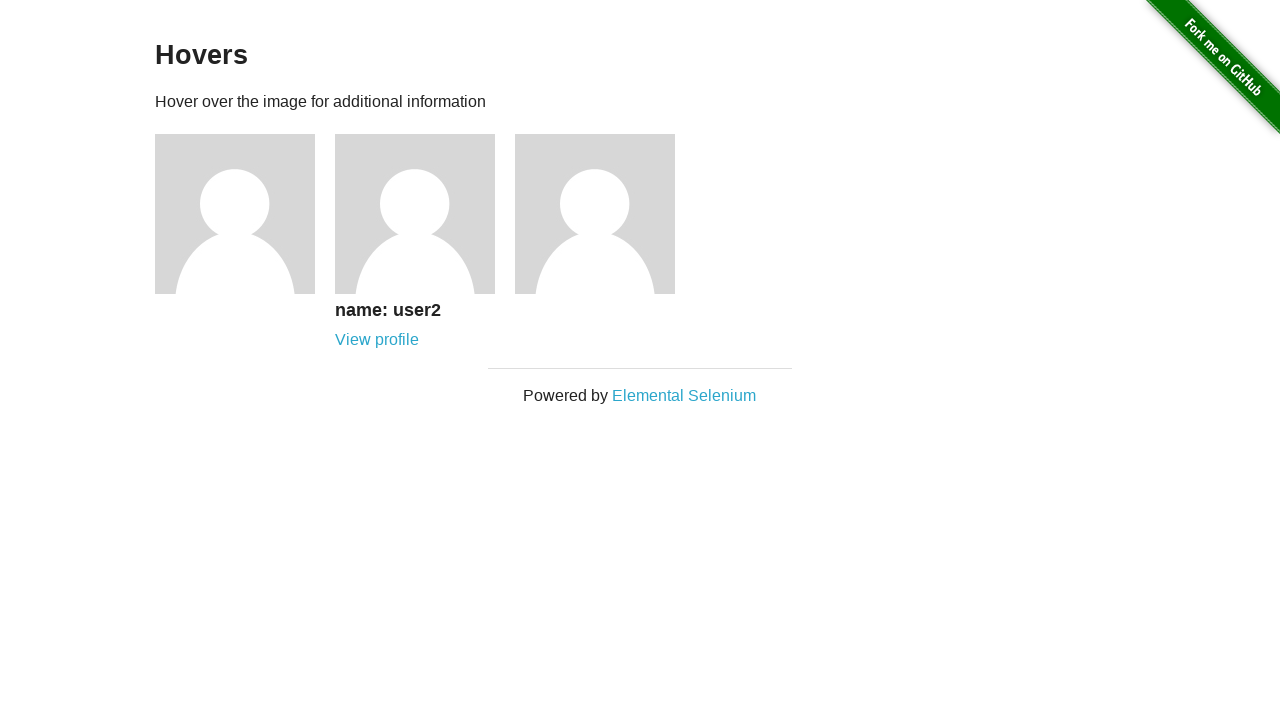

Waited 500ms to observe hover effect on avatar 2
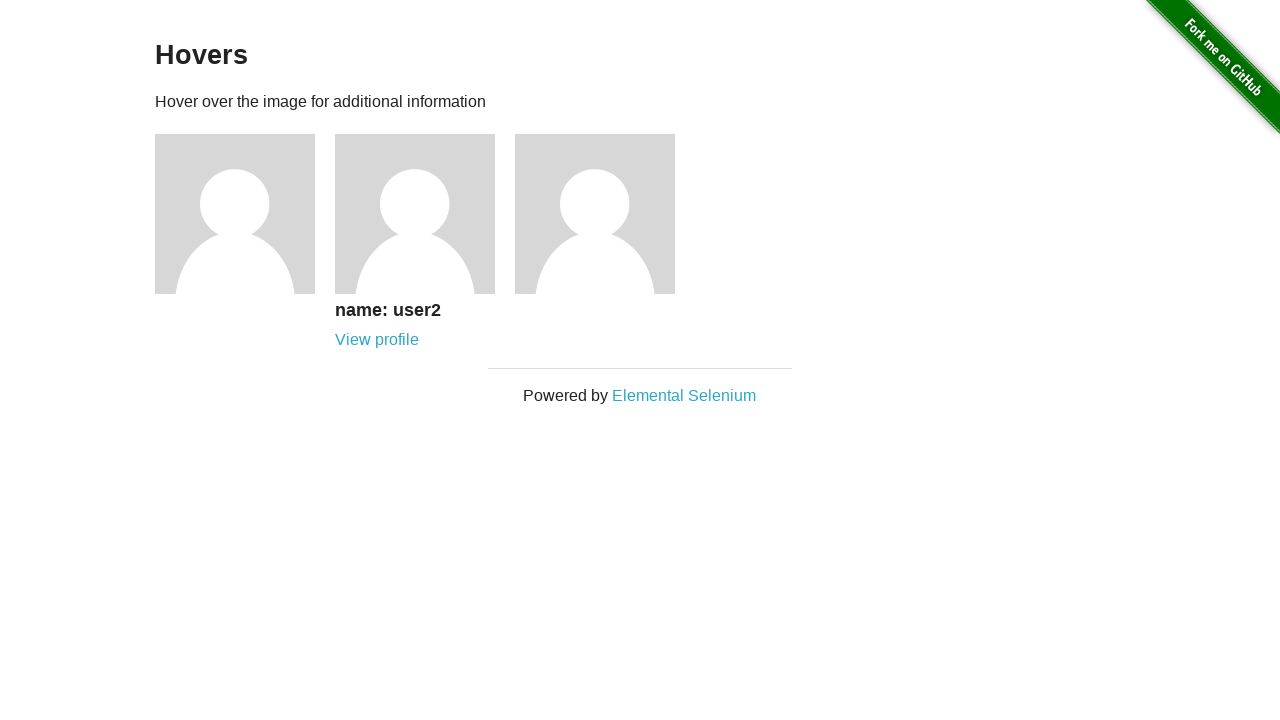

Hovered over user avatar image 3 to reveal hidden user name at (595, 214) on img[alt='User Avatar'] >> nth=2
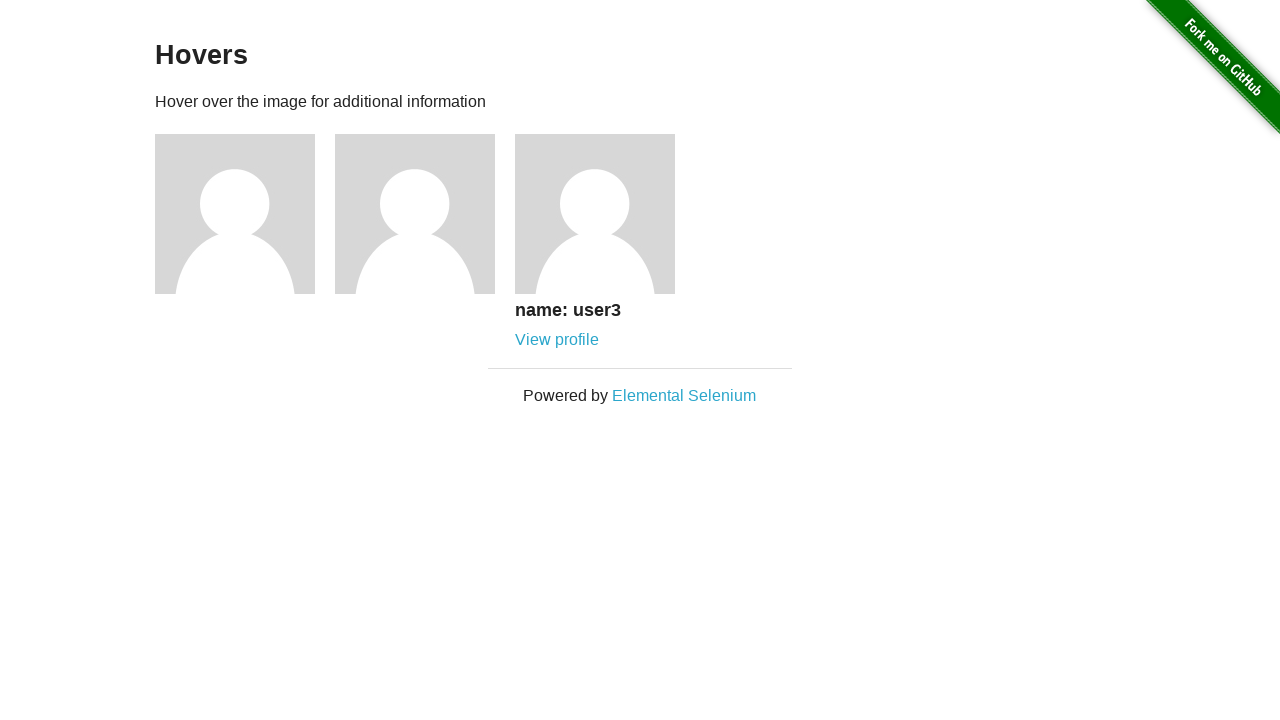

Waited 500ms to observe hover effect on avatar 3
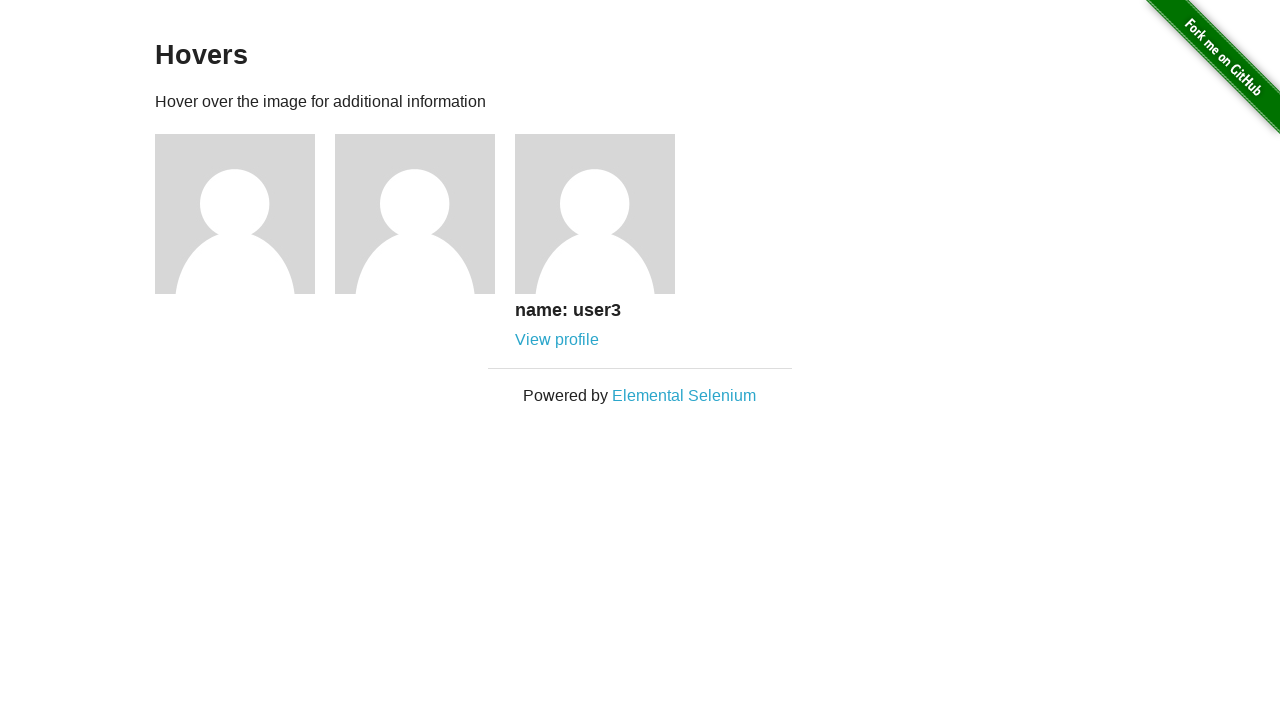

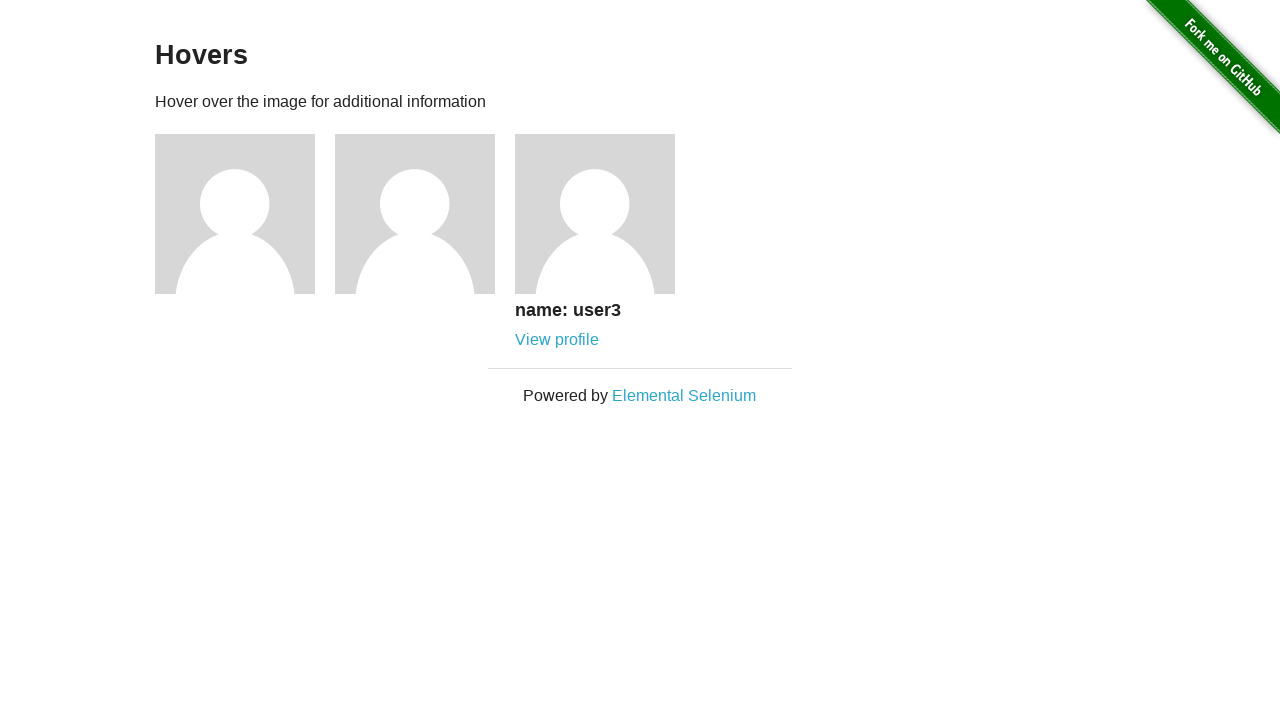